Tests hover functionality by hovering over an avatar and verifying that the caption/additional user information appears

Starting URL: http://the-internet.herokuapp.com/hovers

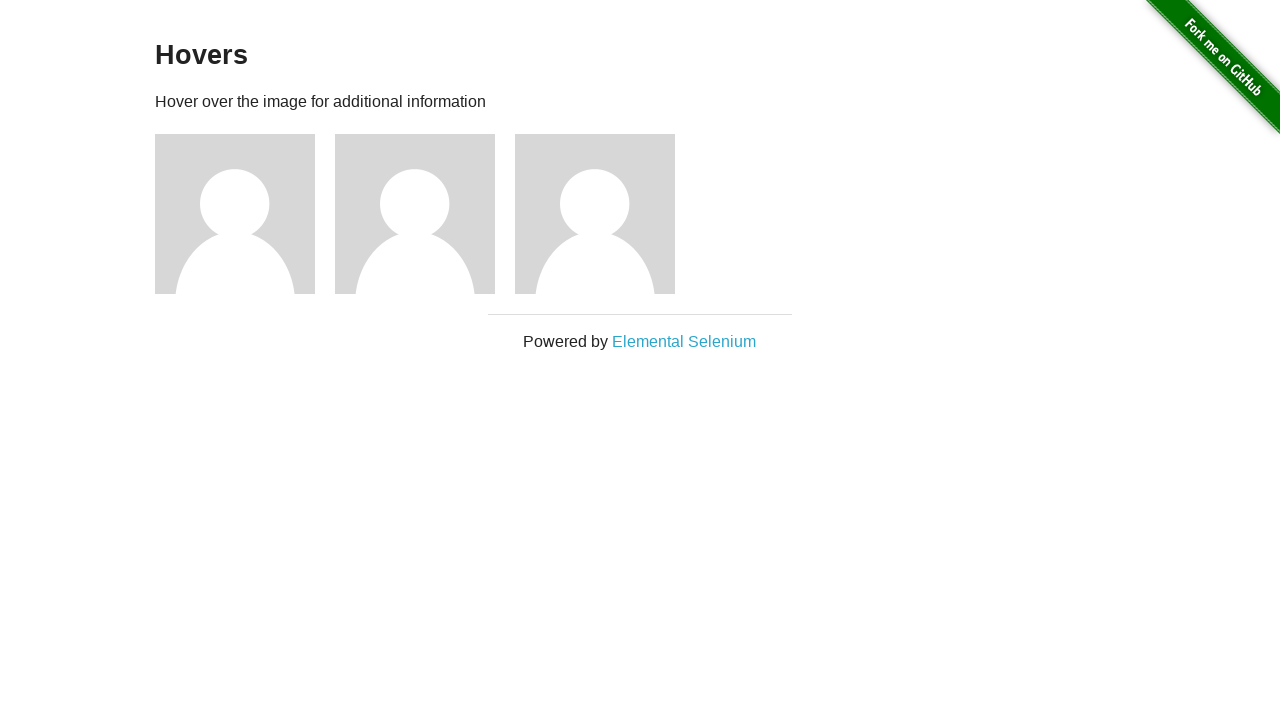

Navigated to hovers page
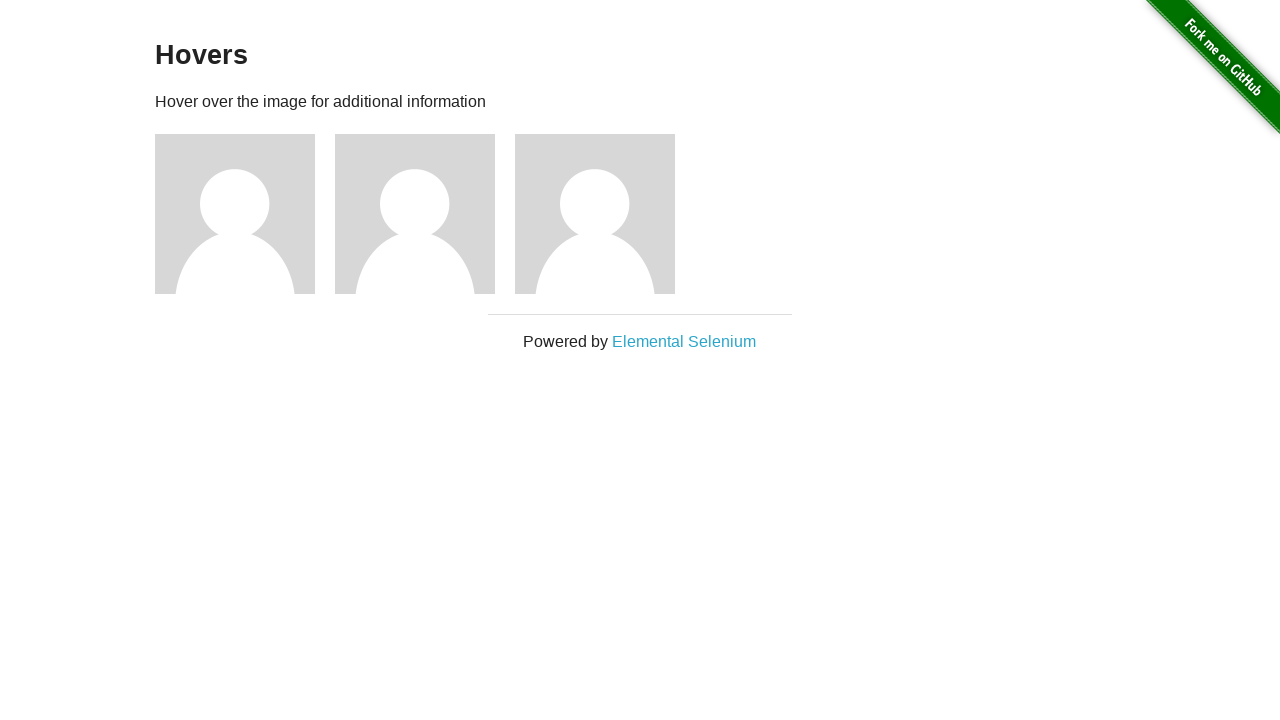

Located first avatar element
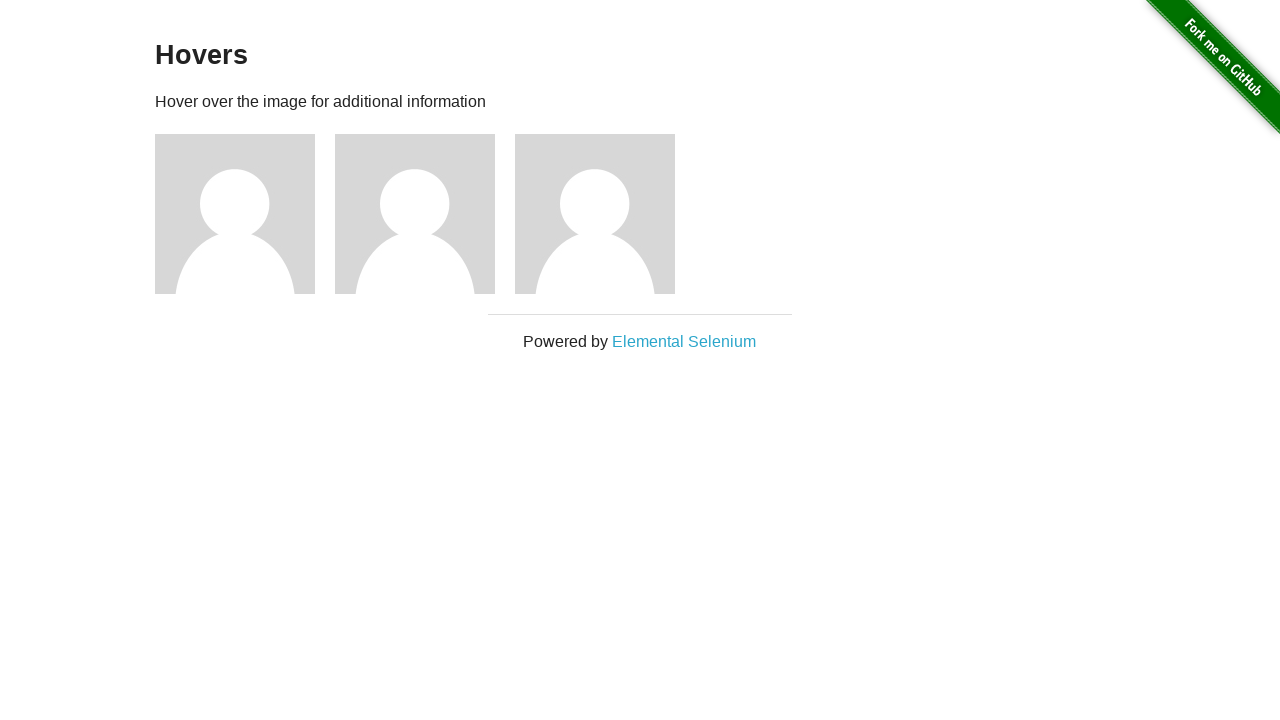

Hovered over first avatar at (245, 214) on .figure >> nth=0
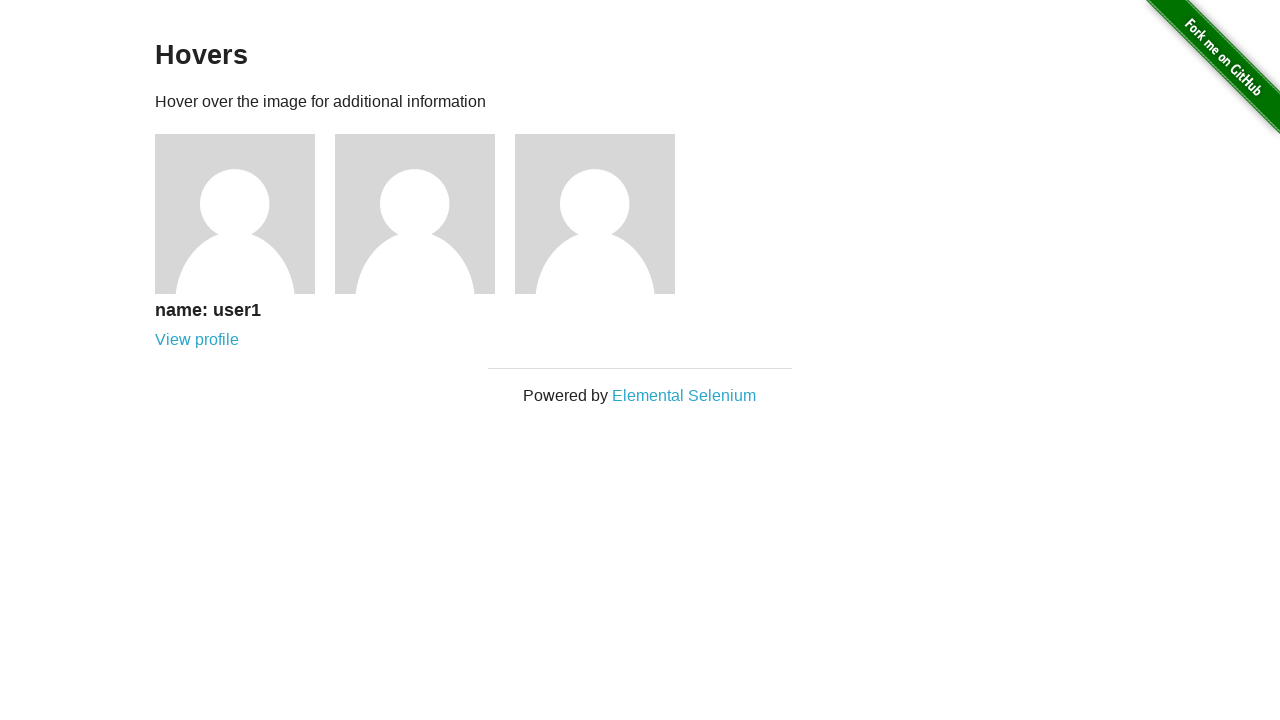

Located caption element
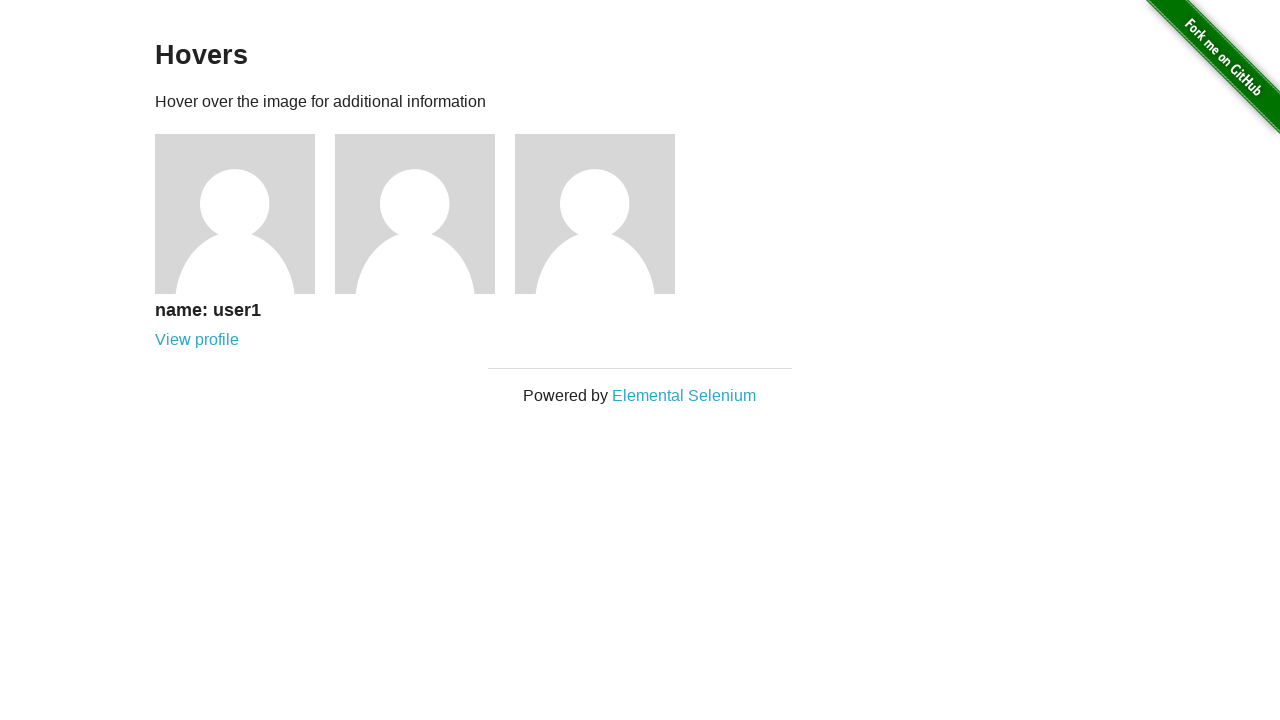

Verified caption is visible on hover
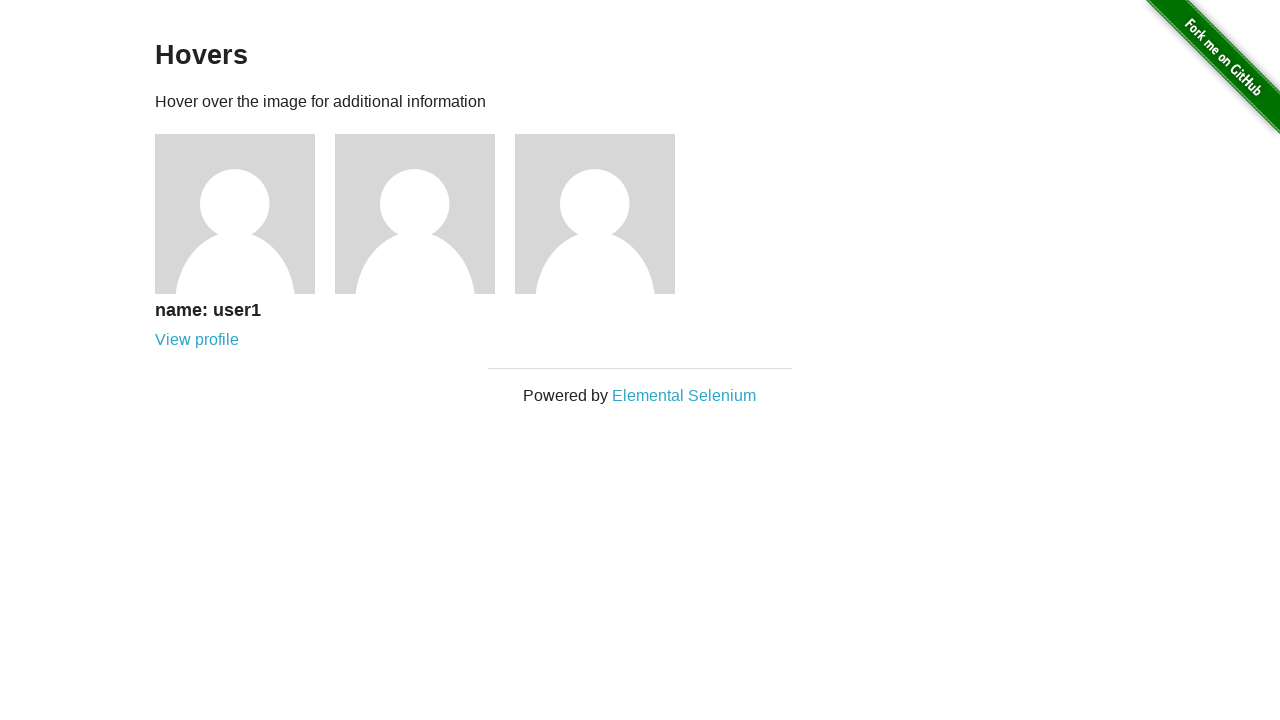

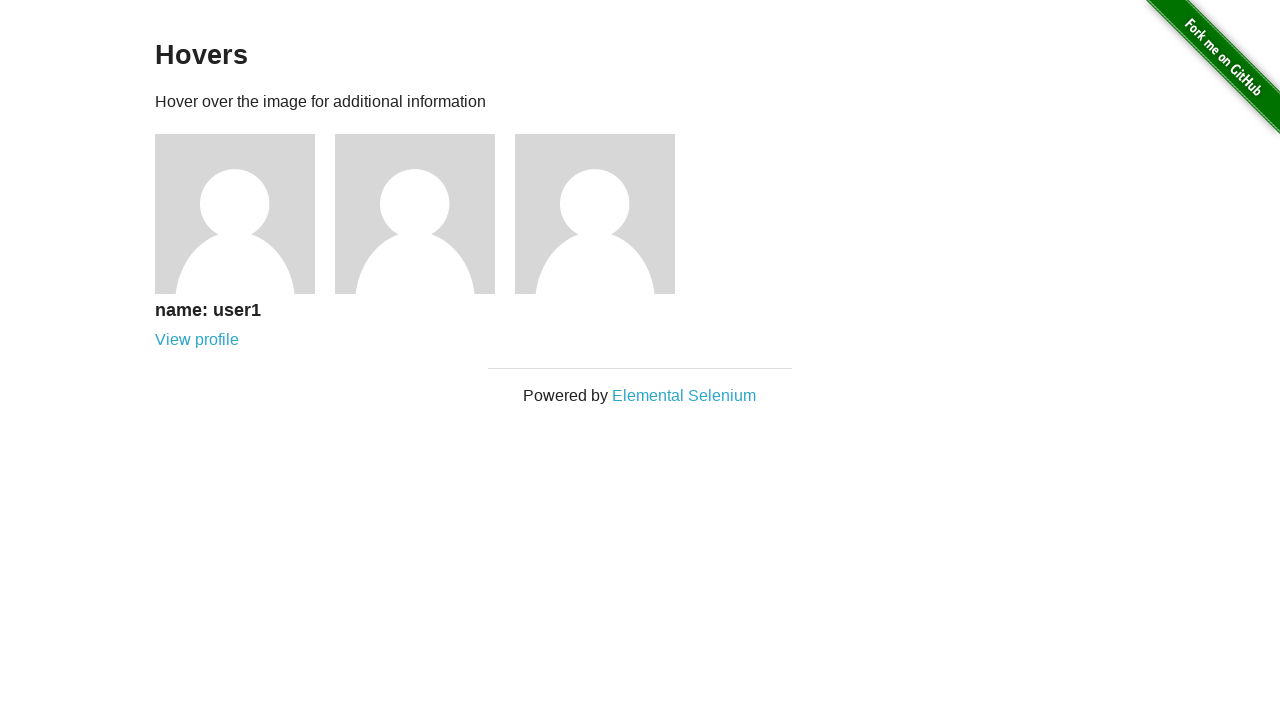